Tests browser window handling by clicking a link that opens a popup window, then iterating through all window handles to identify and close the popup while keeping the parent window open.

Starting URL: https://omayo.blogspot.com/

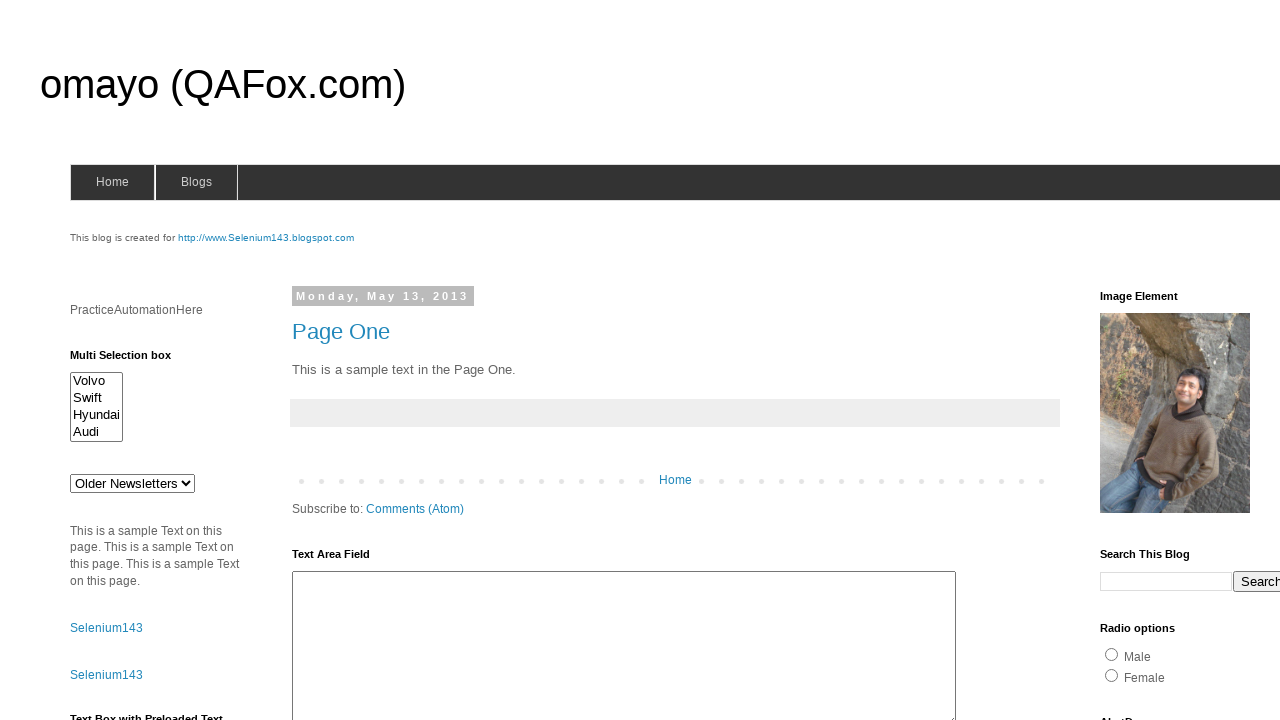

Stored parent page reference
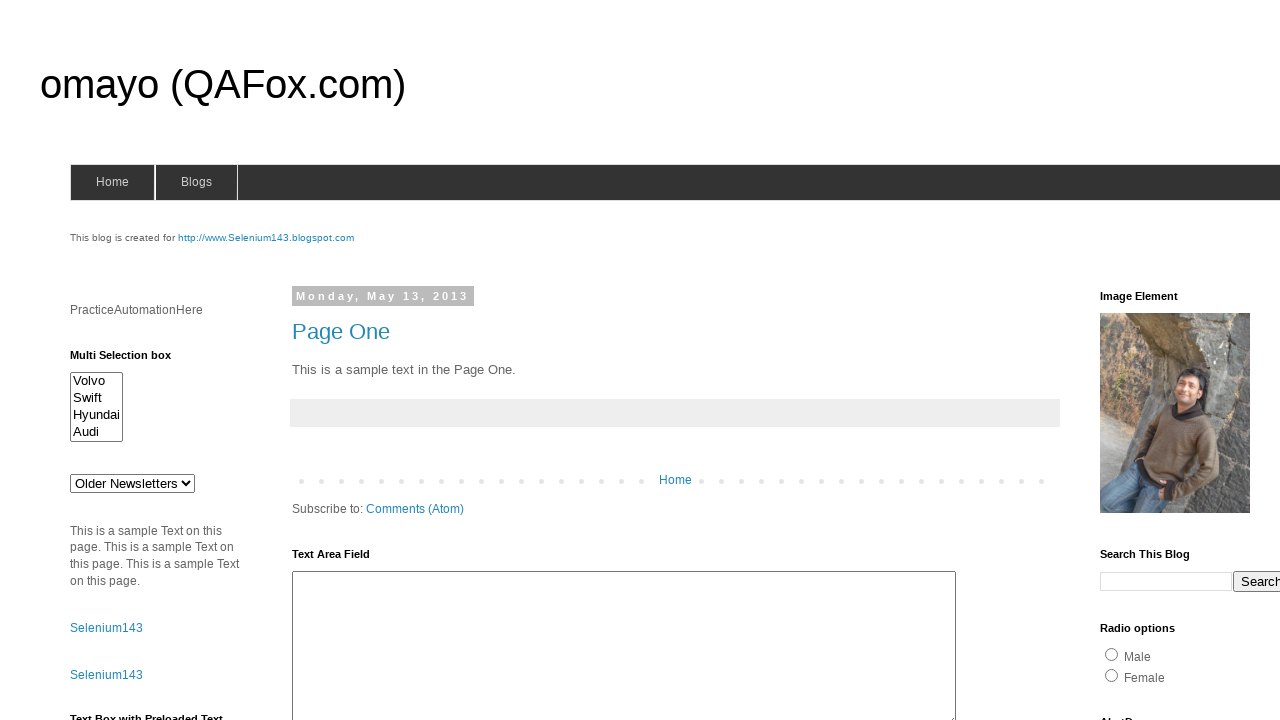

Retrieved parent window title: omayo (QAFox.com)
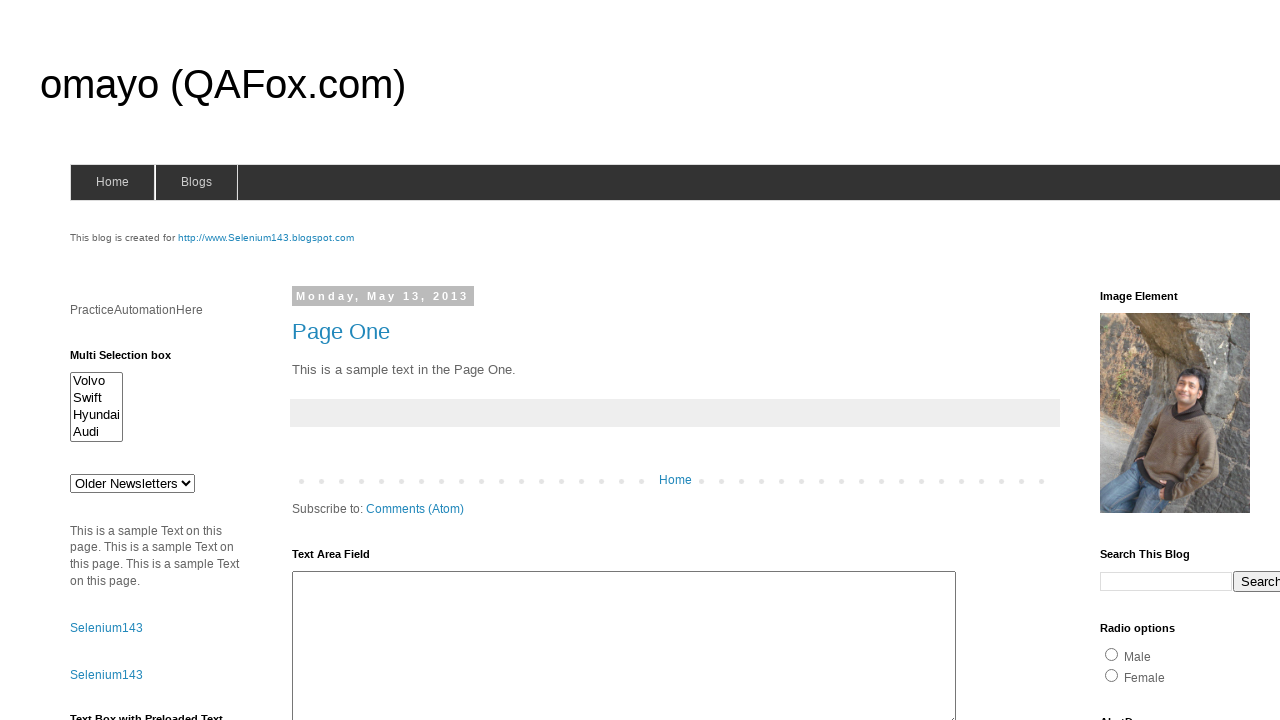

Clicked link to open popup window at (132, 360) on text=Open a popup window
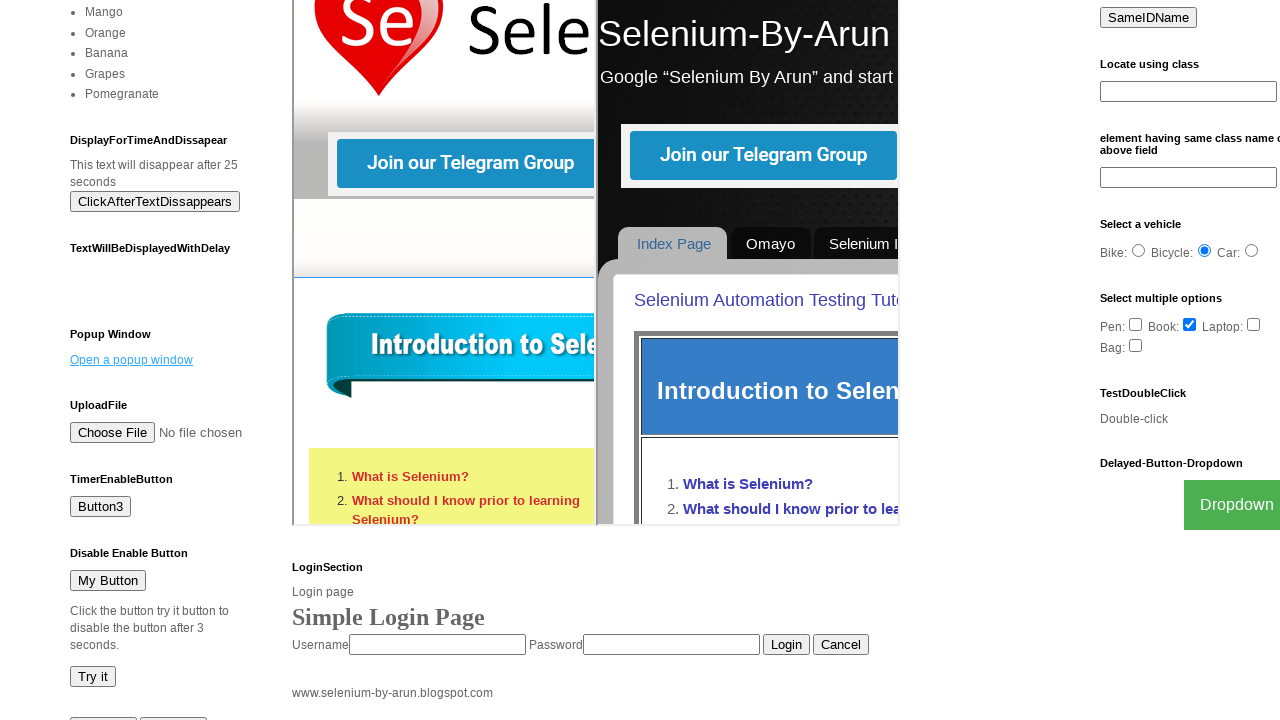

Captured popup page instance
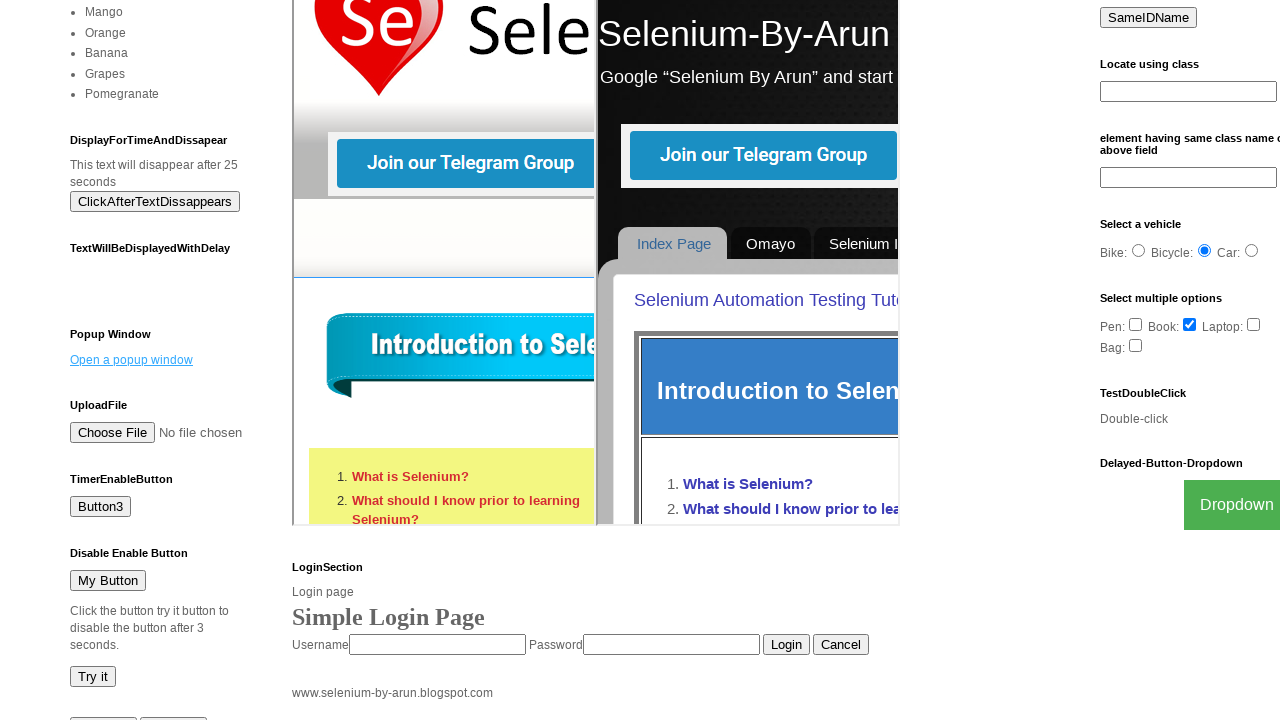

Waited for popup page to load
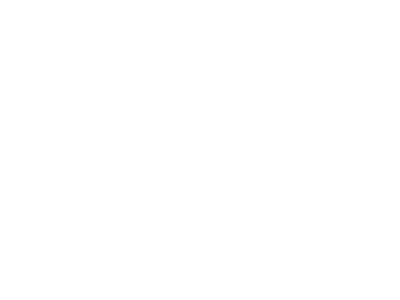

Closed the popup window
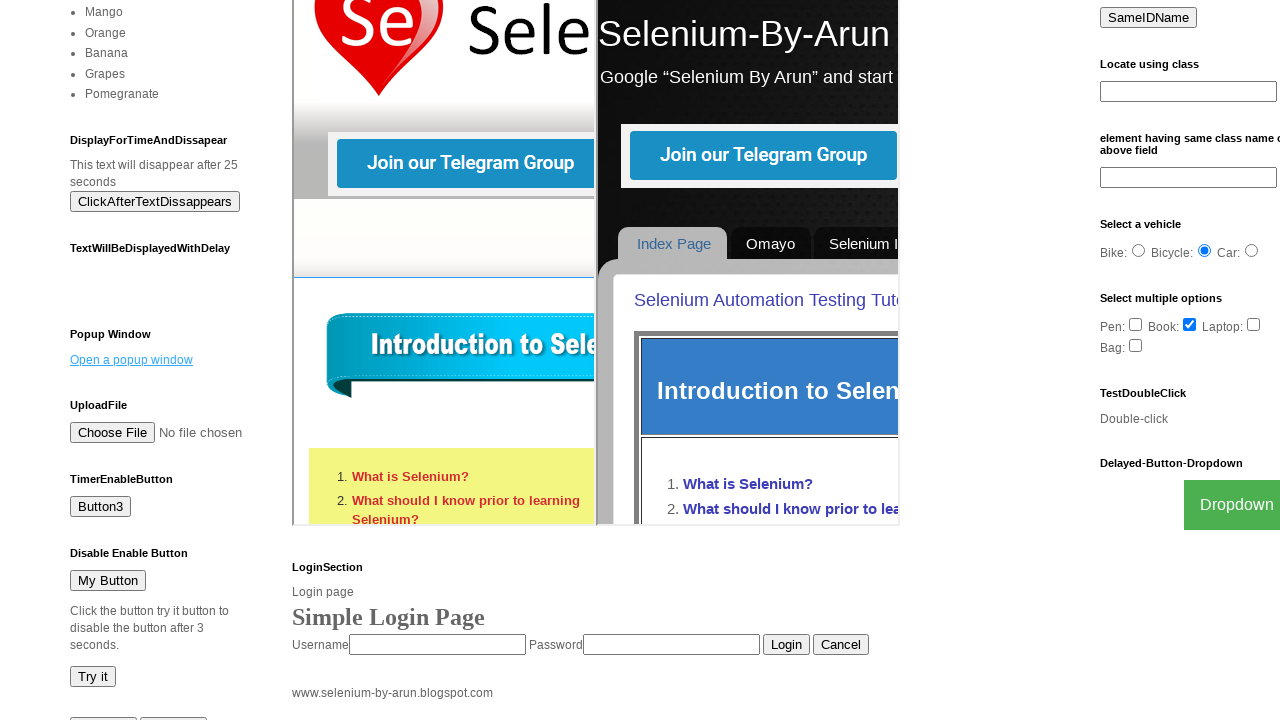

Brought parent window to front
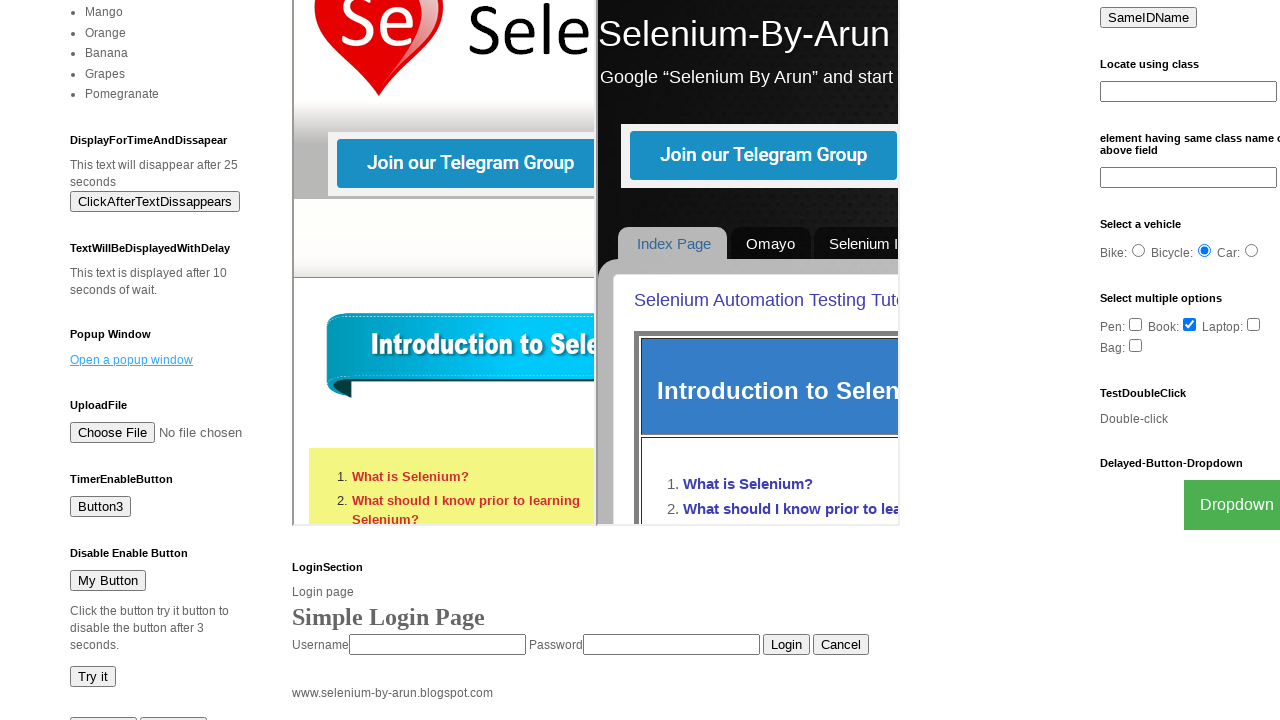

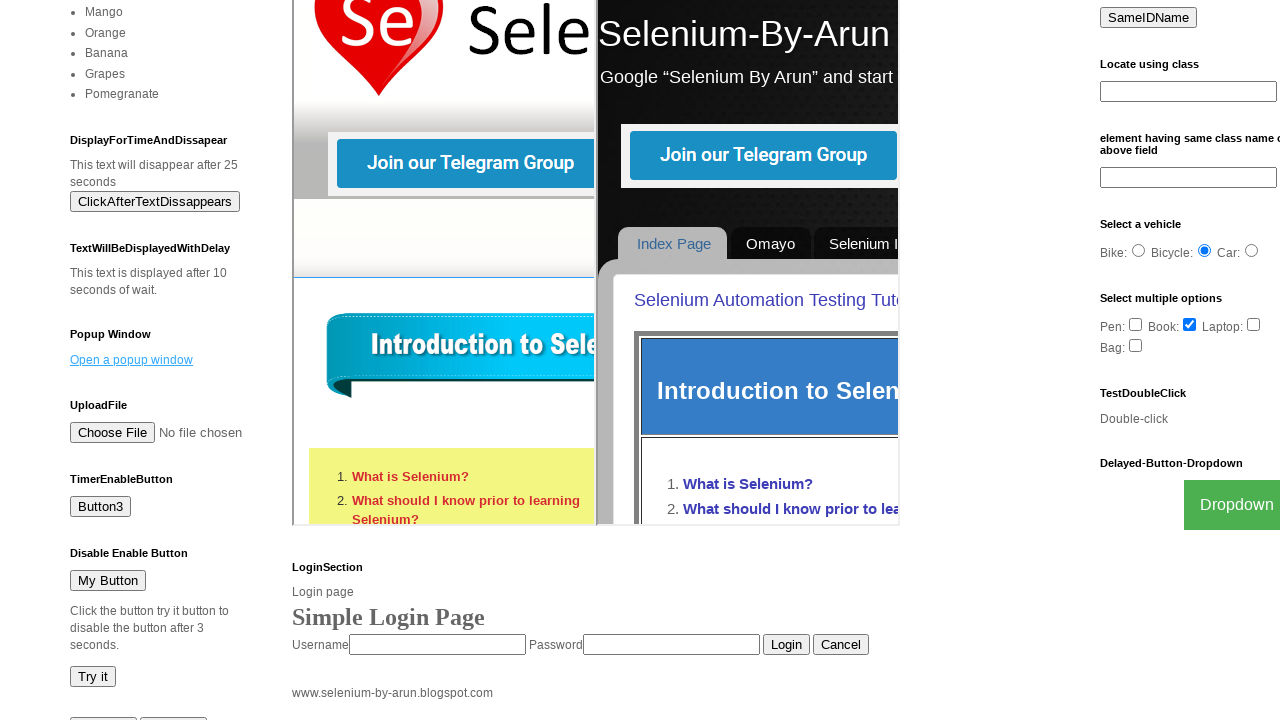